Tests page scrolling functionality by navigating to the Selenium website and scrolling down the page by 1000 pixels using JavaScript execution.

Starting URL: https://www.selenium.dev/

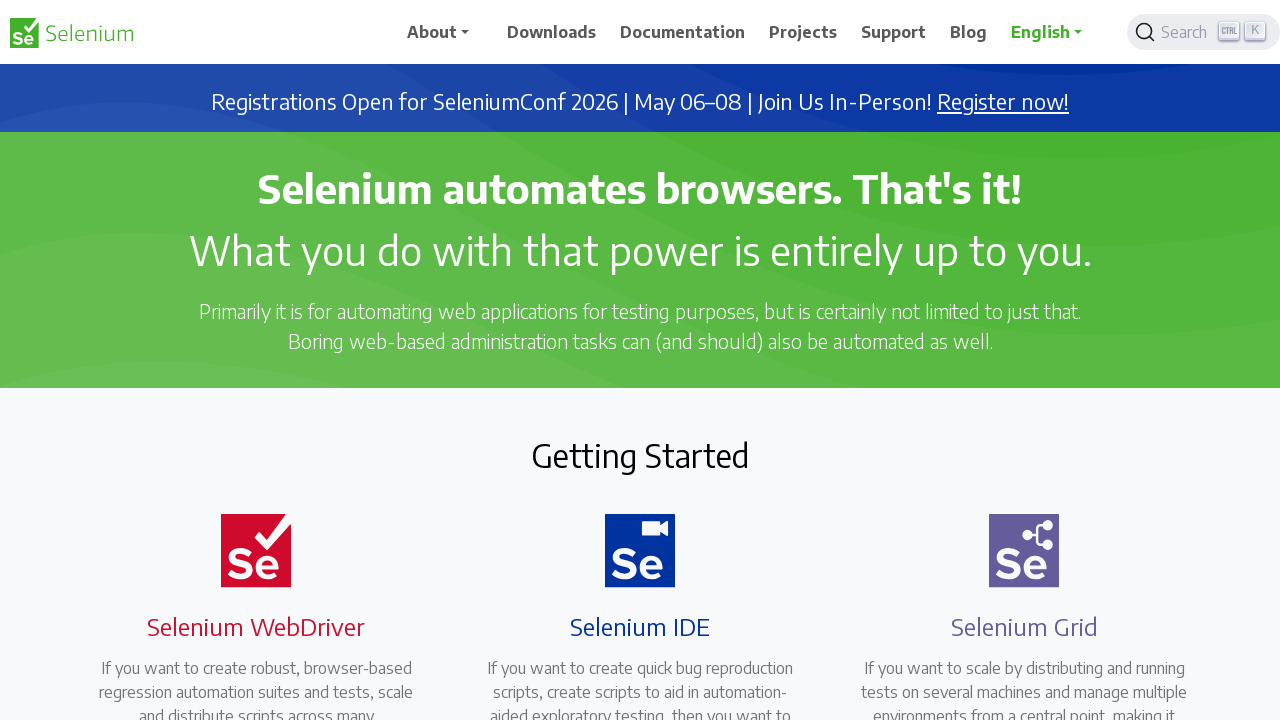

Navigated to Selenium website
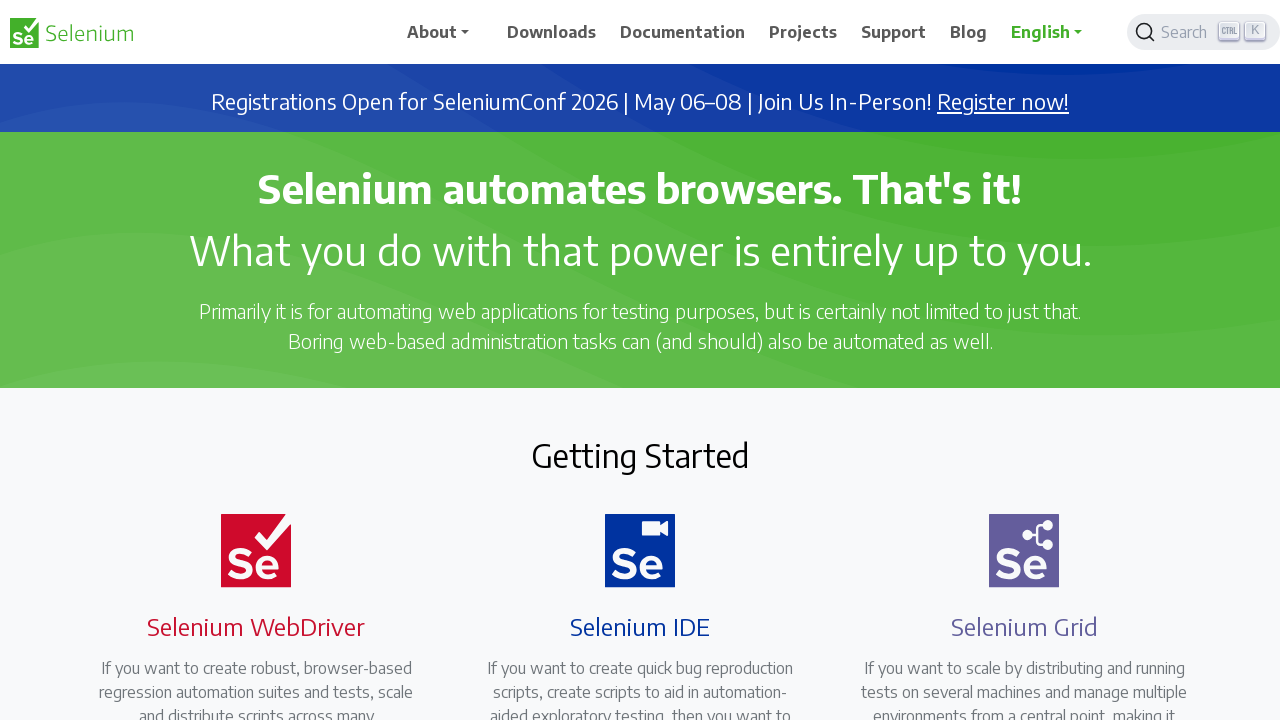

Scrolled down the page by 1000 pixels using JavaScript
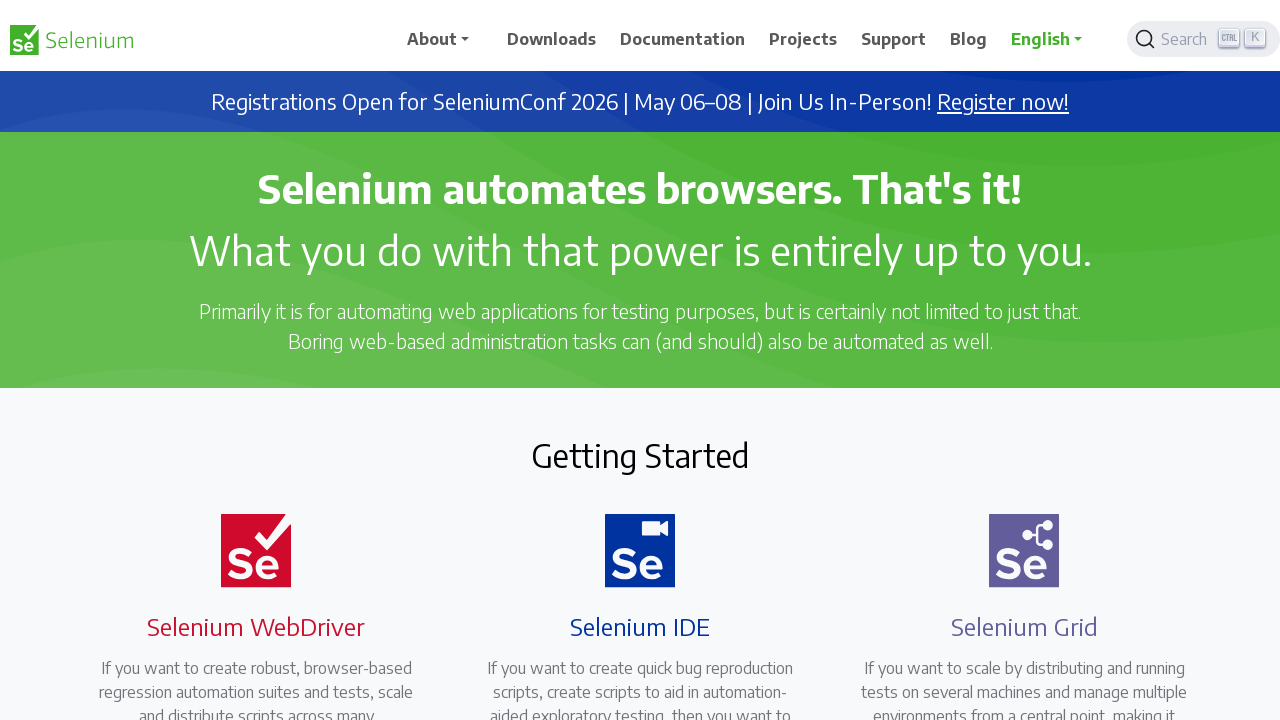

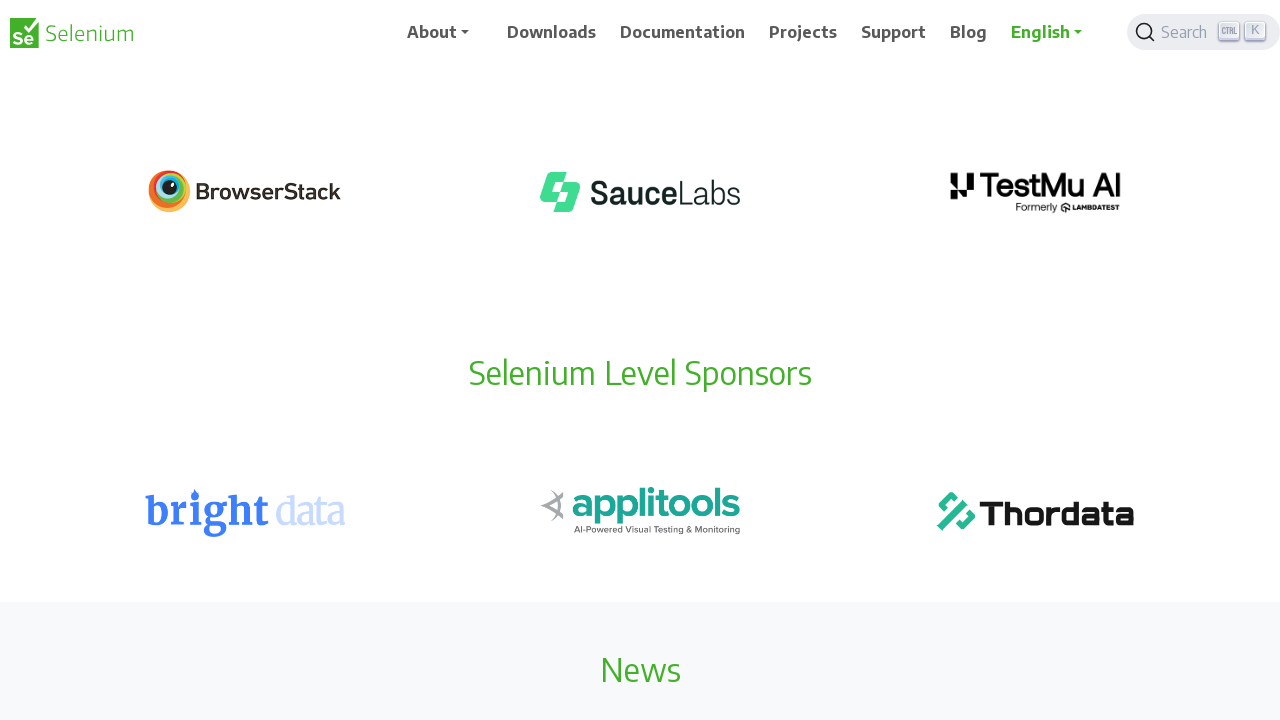